Tests the range slider functionality by using keyboard arrow keys to increment the slider value

Starting URL: https://www.selenium.dev/selenium/web/web-form.html

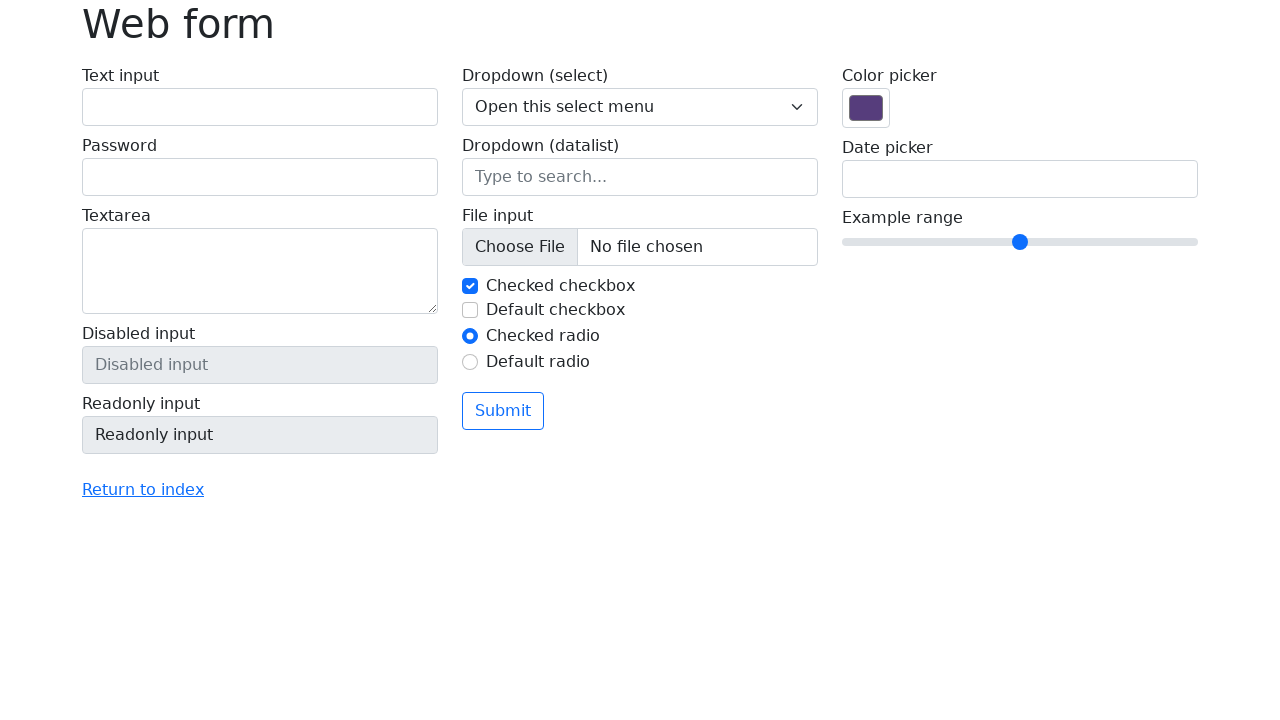

Located and focused on the range slider input element on input[name='my-range']
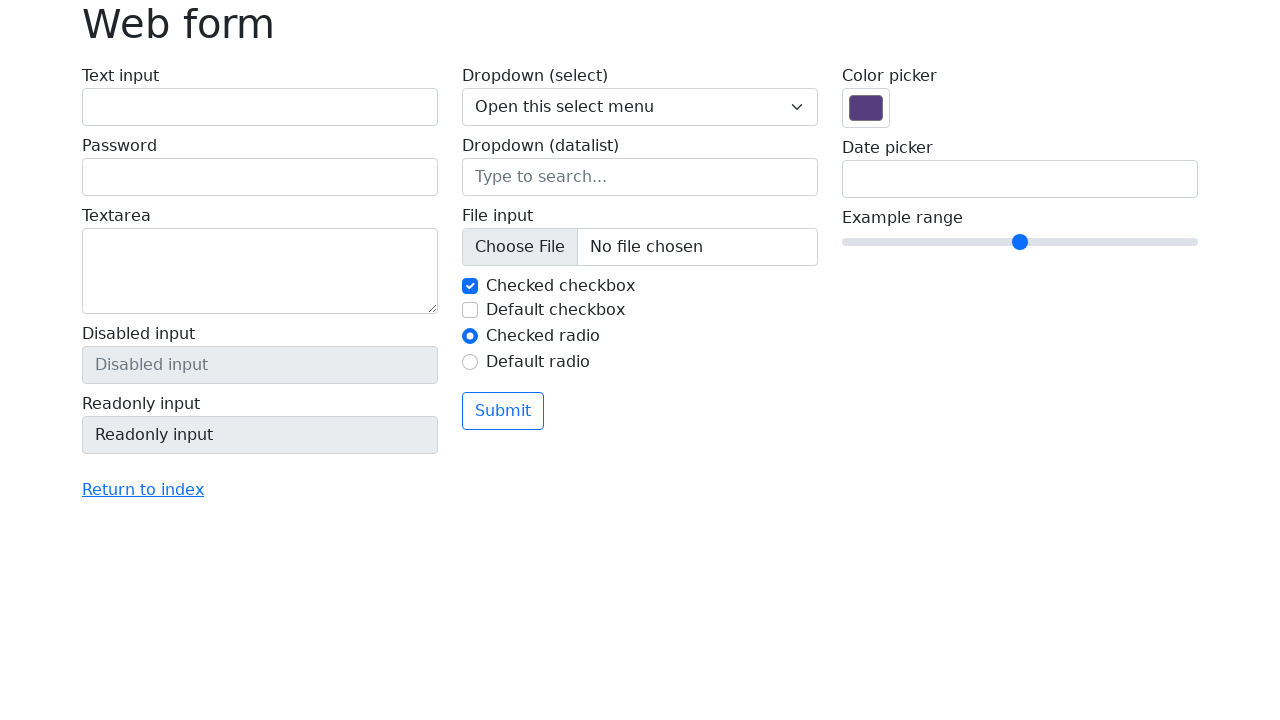

Pressed ArrowRight key to increment slider value (iteration 1/4) on input[name='my-range']
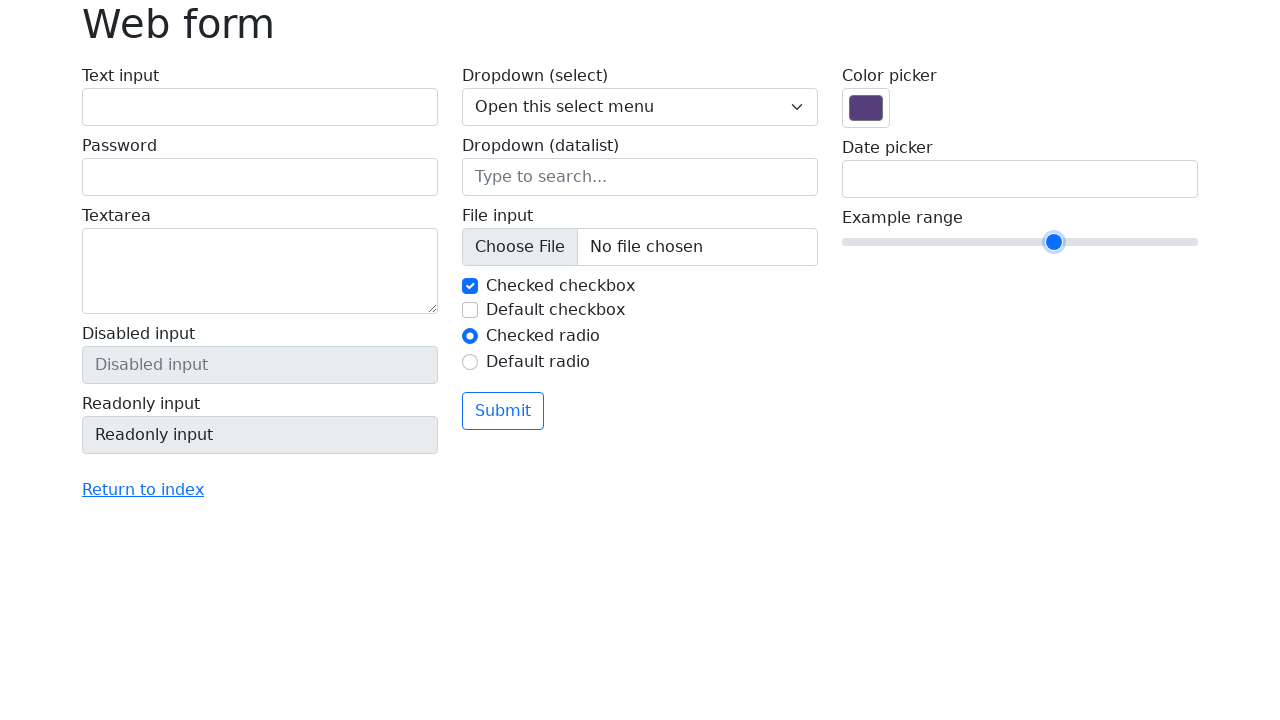

Pressed ArrowRight key to increment slider value (iteration 2/4) on input[name='my-range']
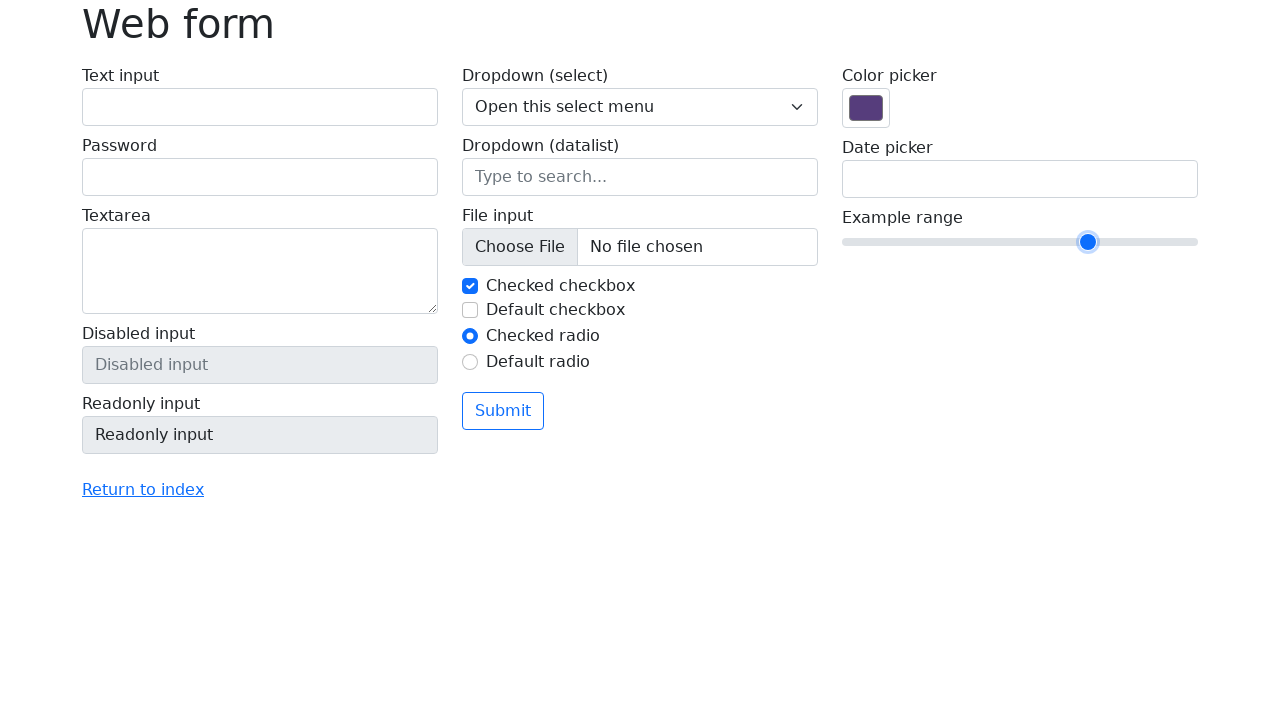

Pressed ArrowRight key to increment slider value (iteration 3/4) on input[name='my-range']
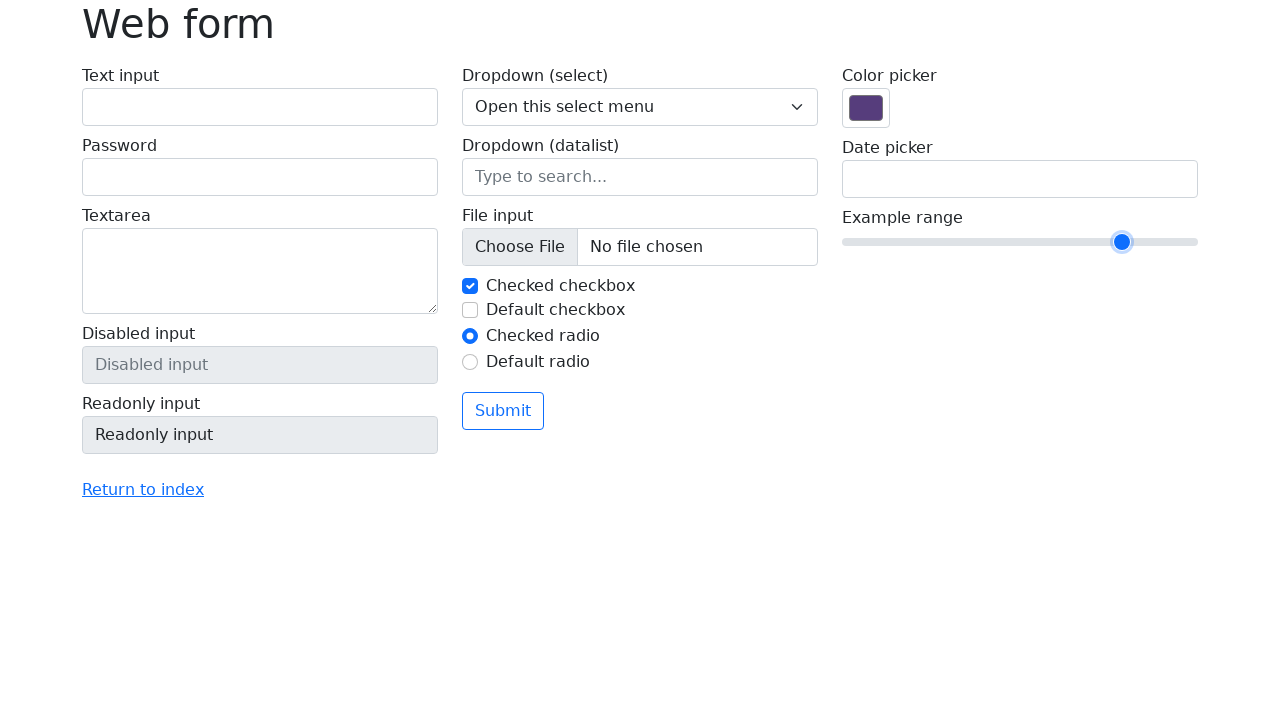

Pressed ArrowRight key to increment slider value (iteration 4/4) on input[name='my-range']
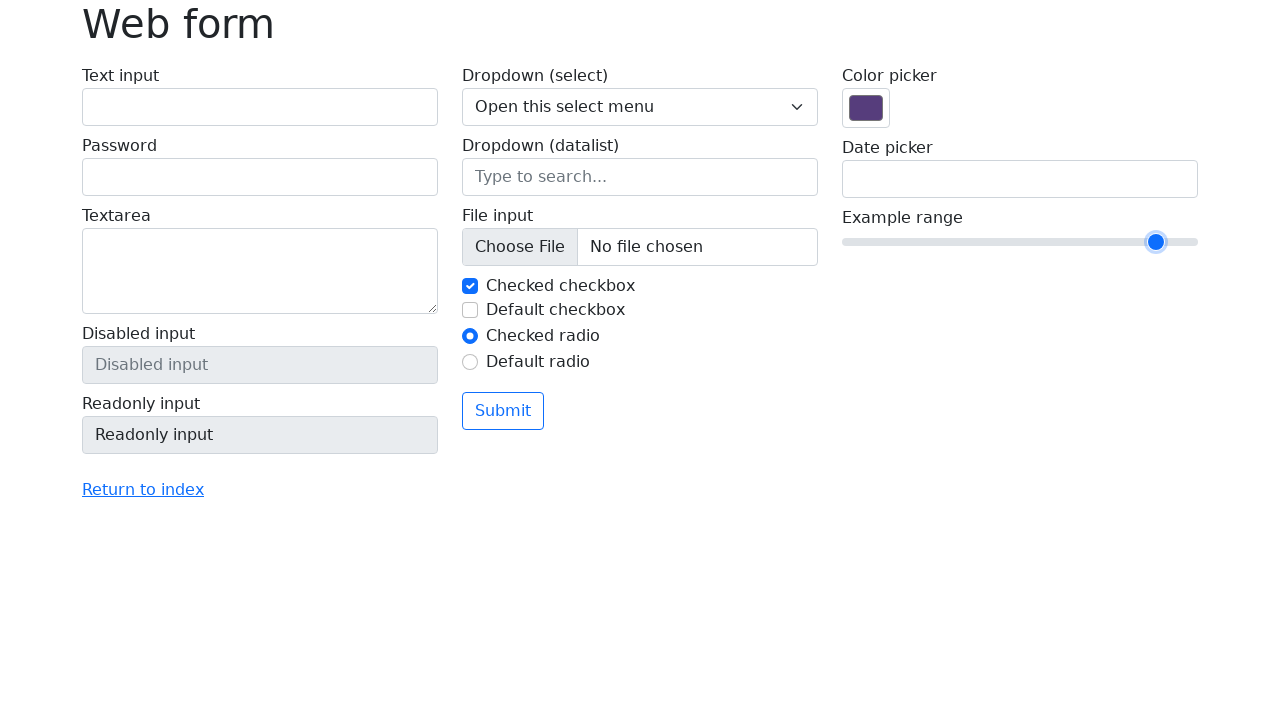

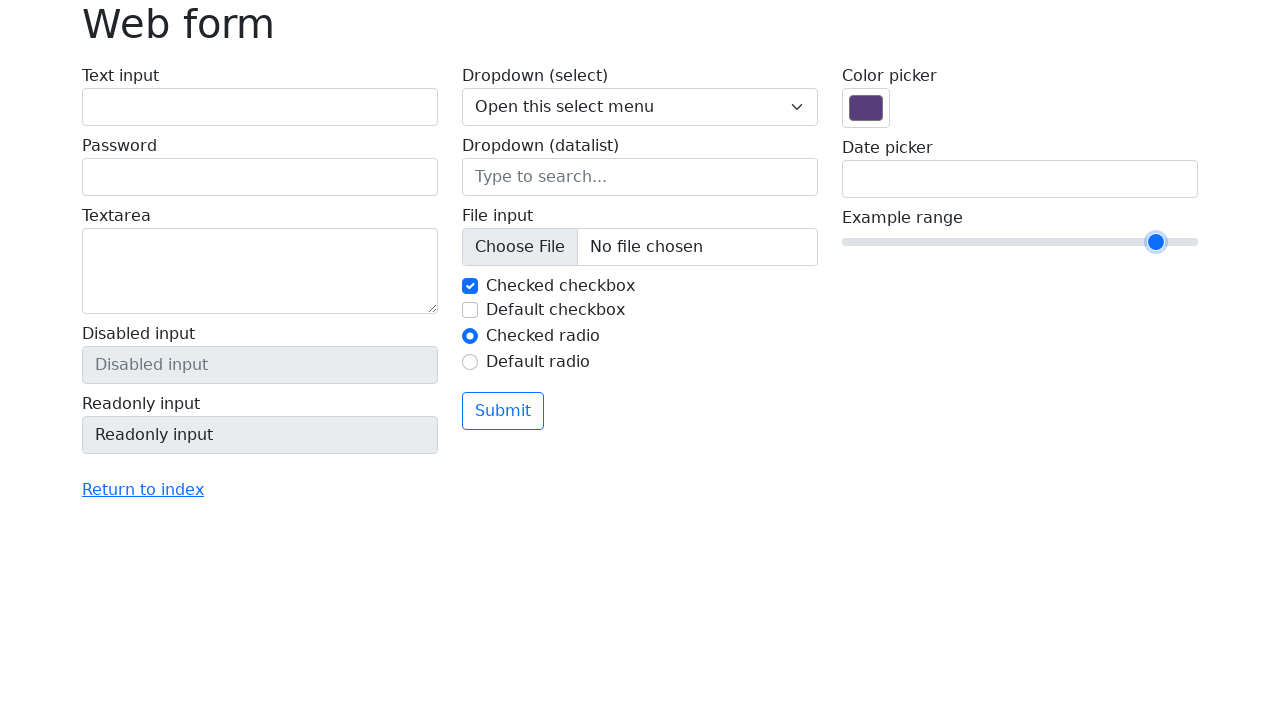